Tests calendar date picker functionality by entering a date and clicking on a specific day

Starting URL: https://thetestingworld.com/testings/

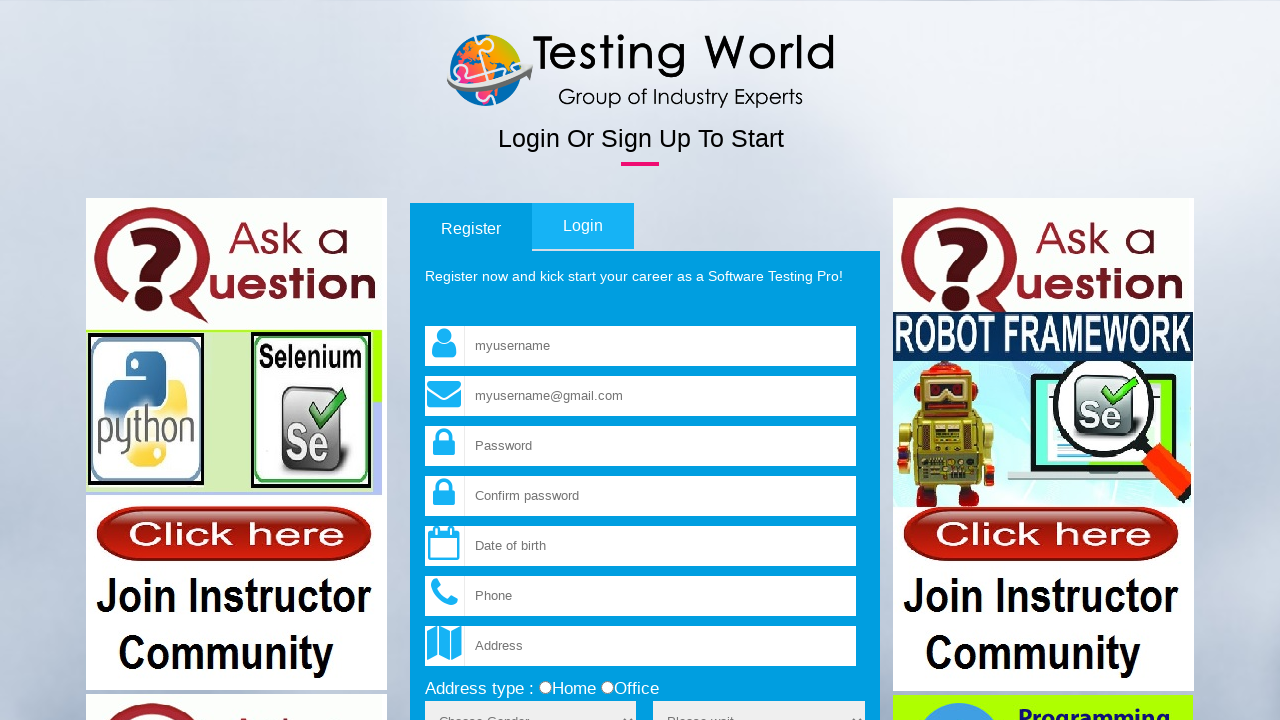

Entered date 06/01/1989 in the date picker field on #datepicker
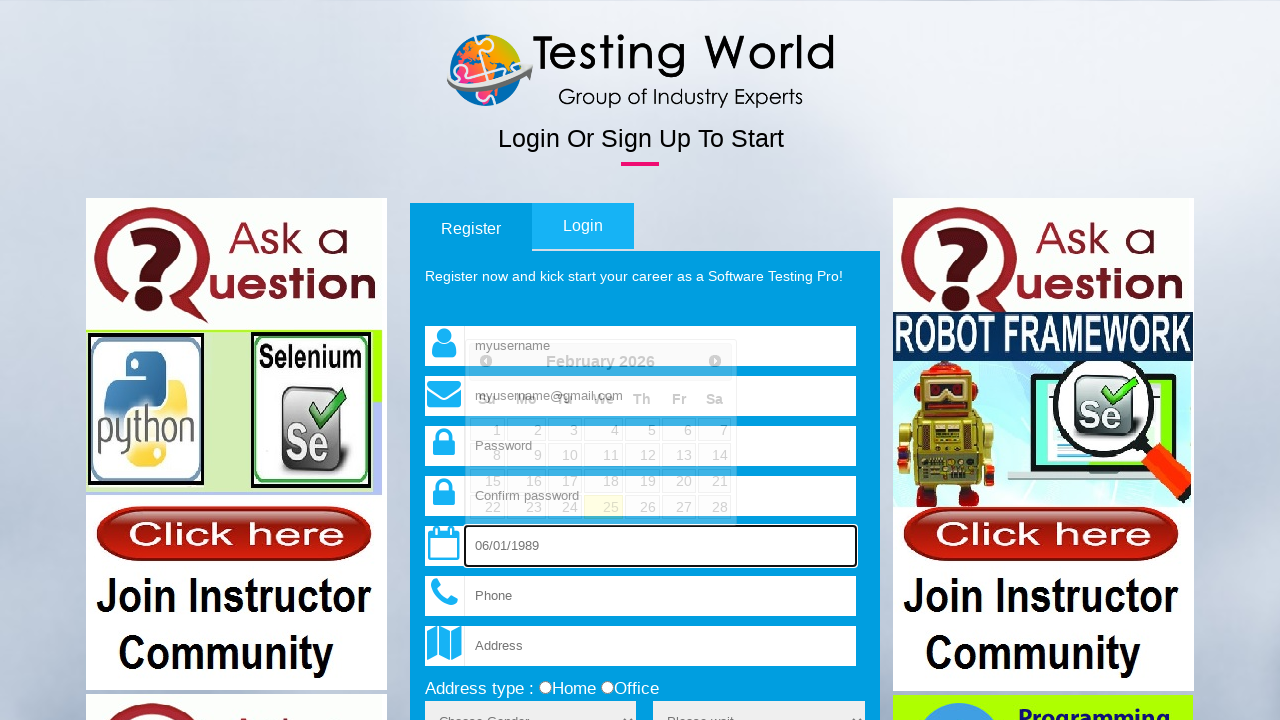

Clicked on day 1 in the calendar at (487, 430) on xpath=//a[text()='1']
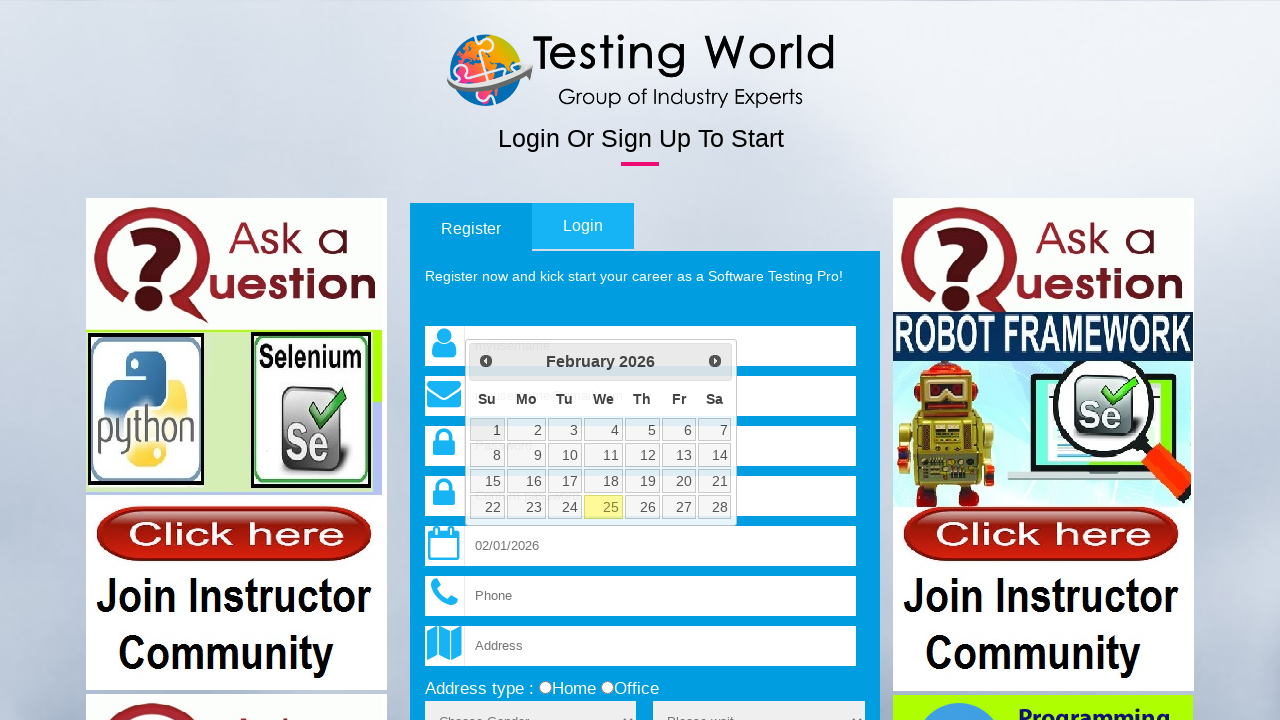

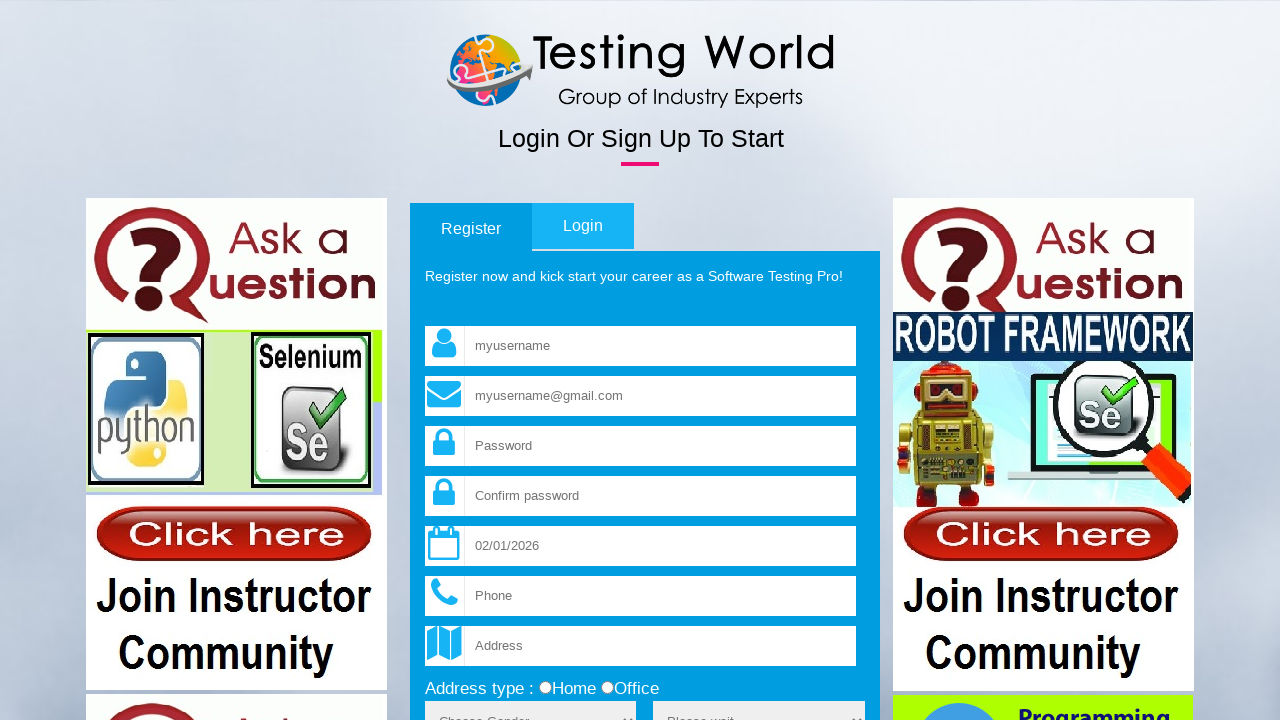